Tests browser back button navigation between filter views

Starting URL: https://demo.playwright.dev/todomvc

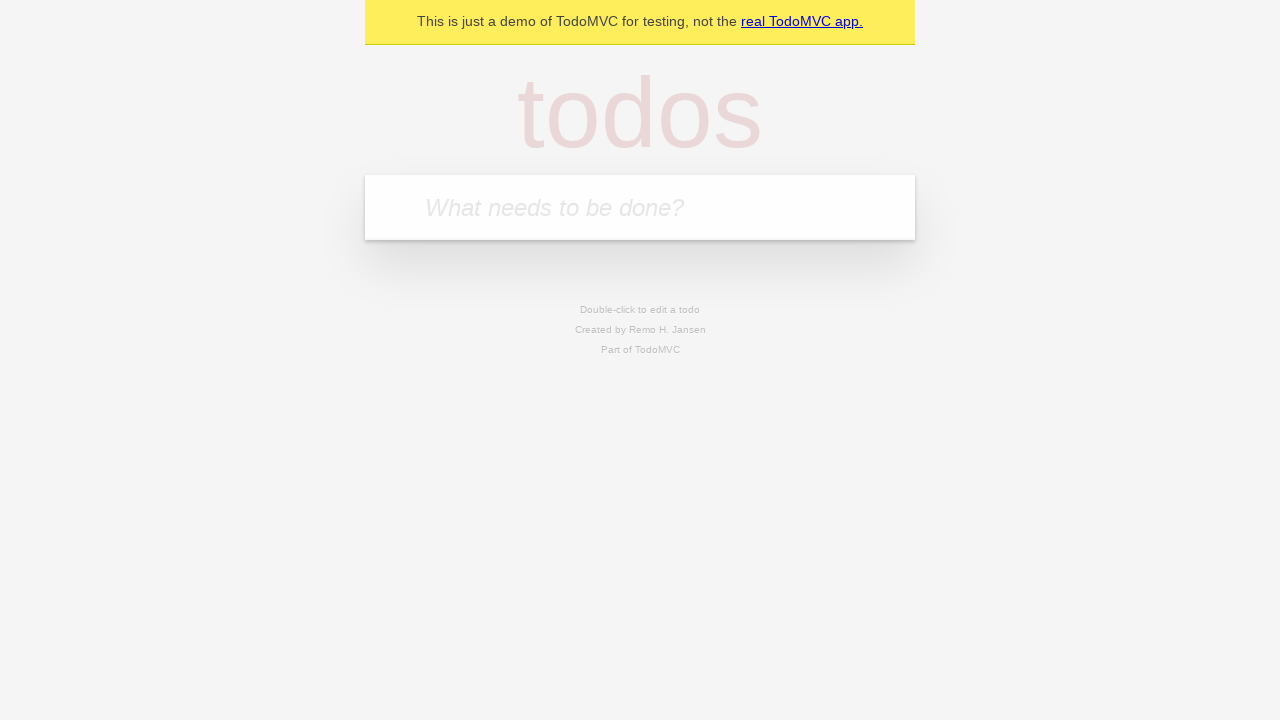

Filled new todo input with 'buy some cheese' on .new-todo
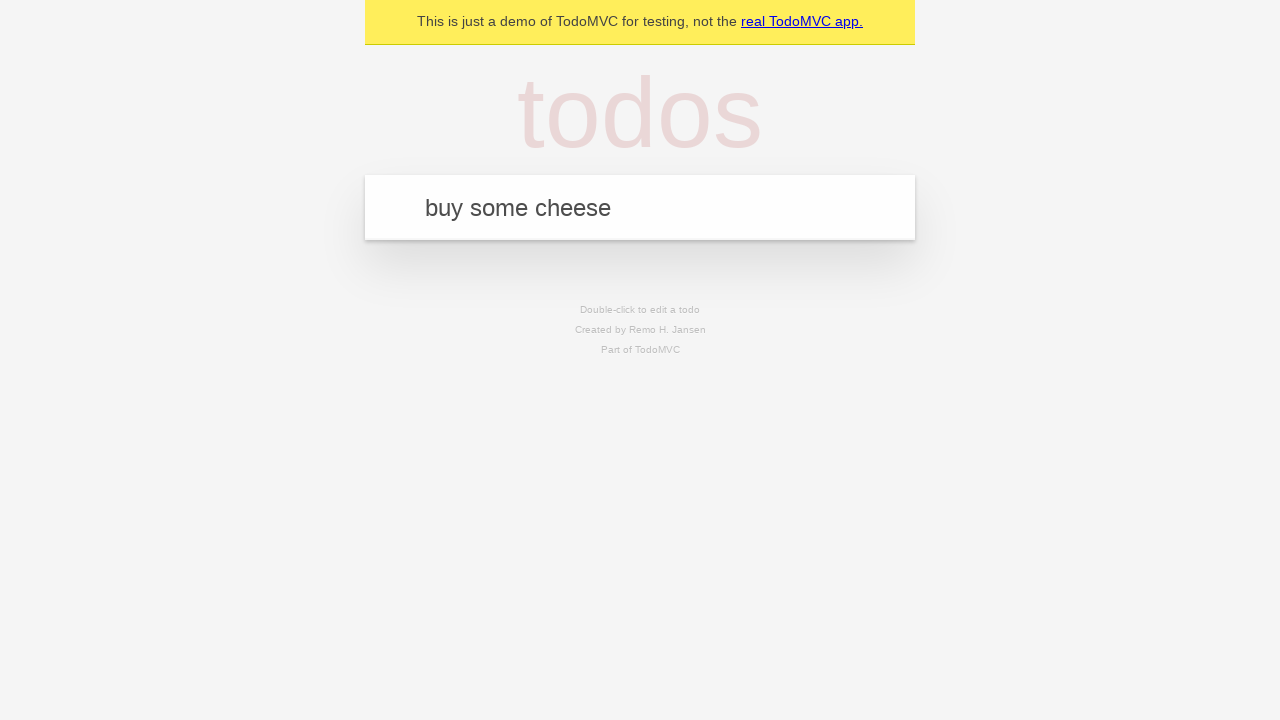

Pressed Enter to add first todo on .new-todo
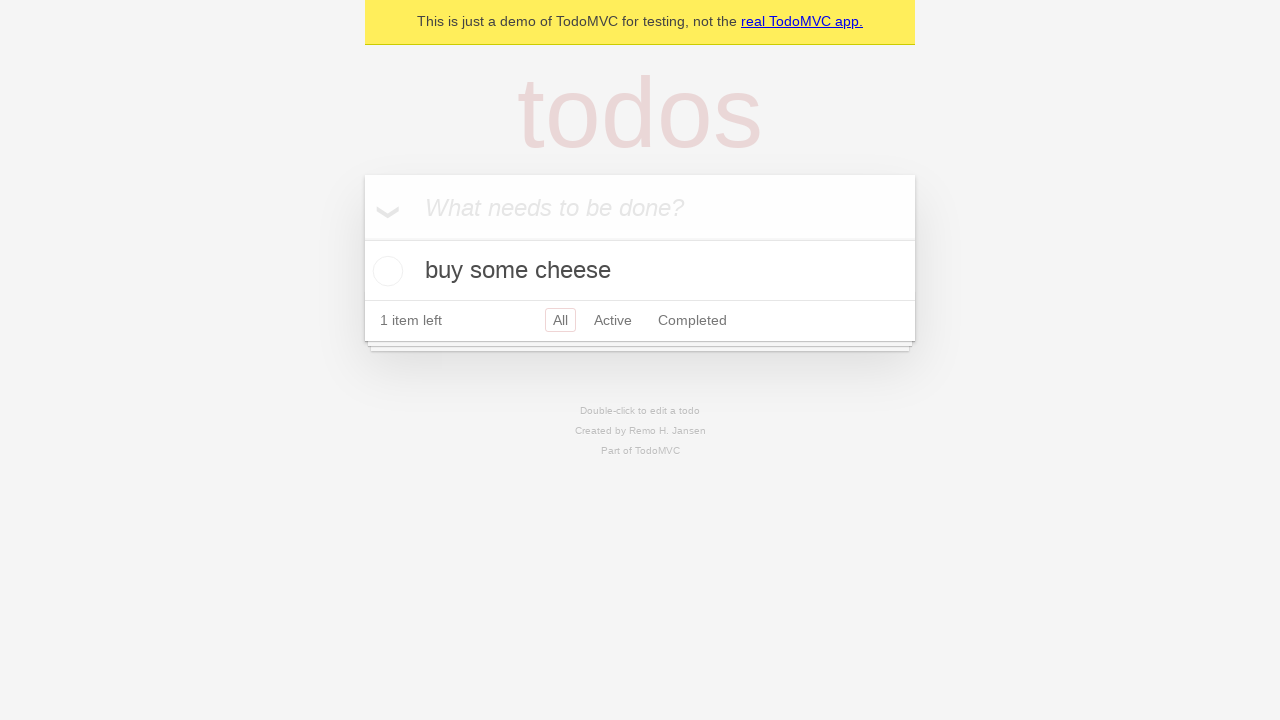

Filled new todo input with 'feed the cat' on .new-todo
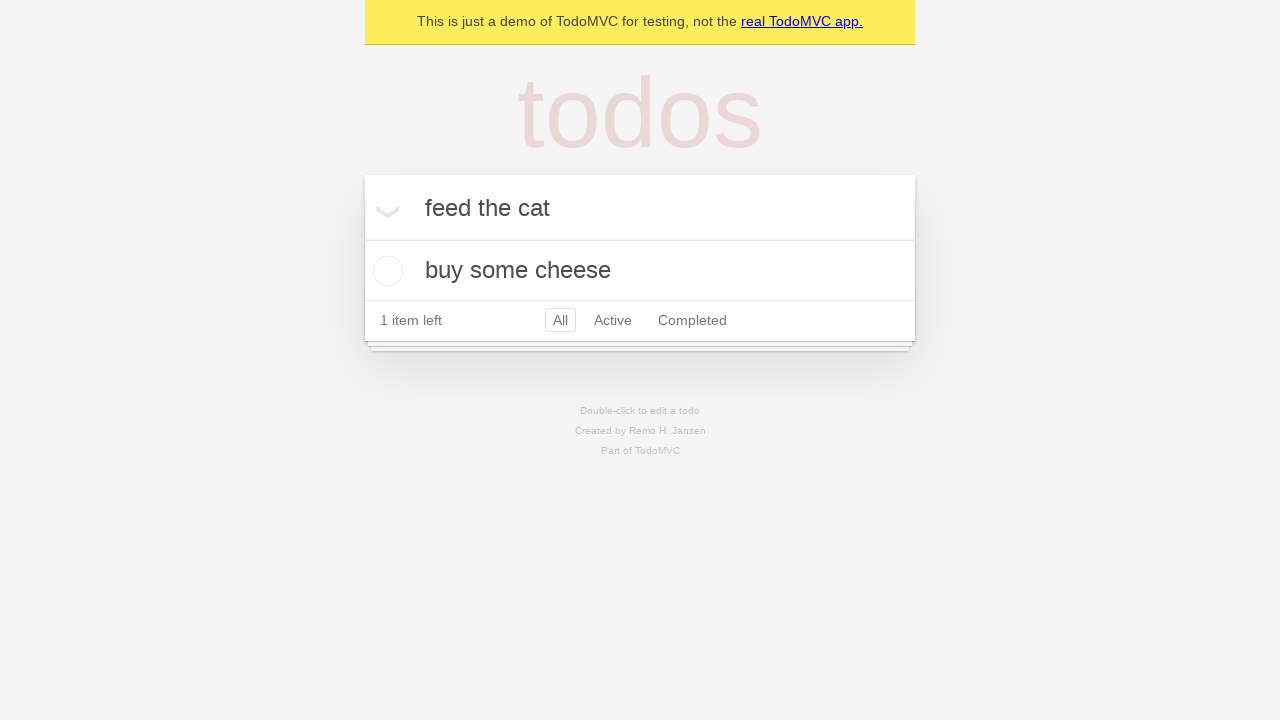

Pressed Enter to add second todo on .new-todo
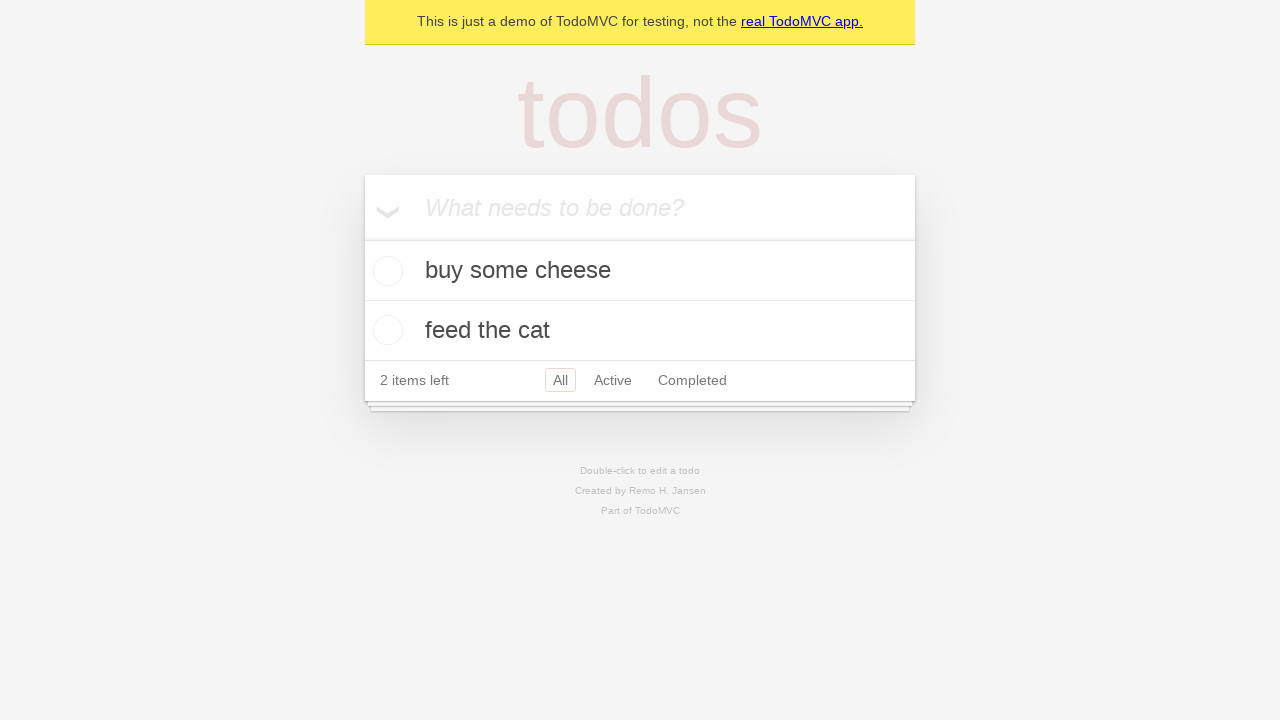

Filled new todo input with 'book a doctors appointment' on .new-todo
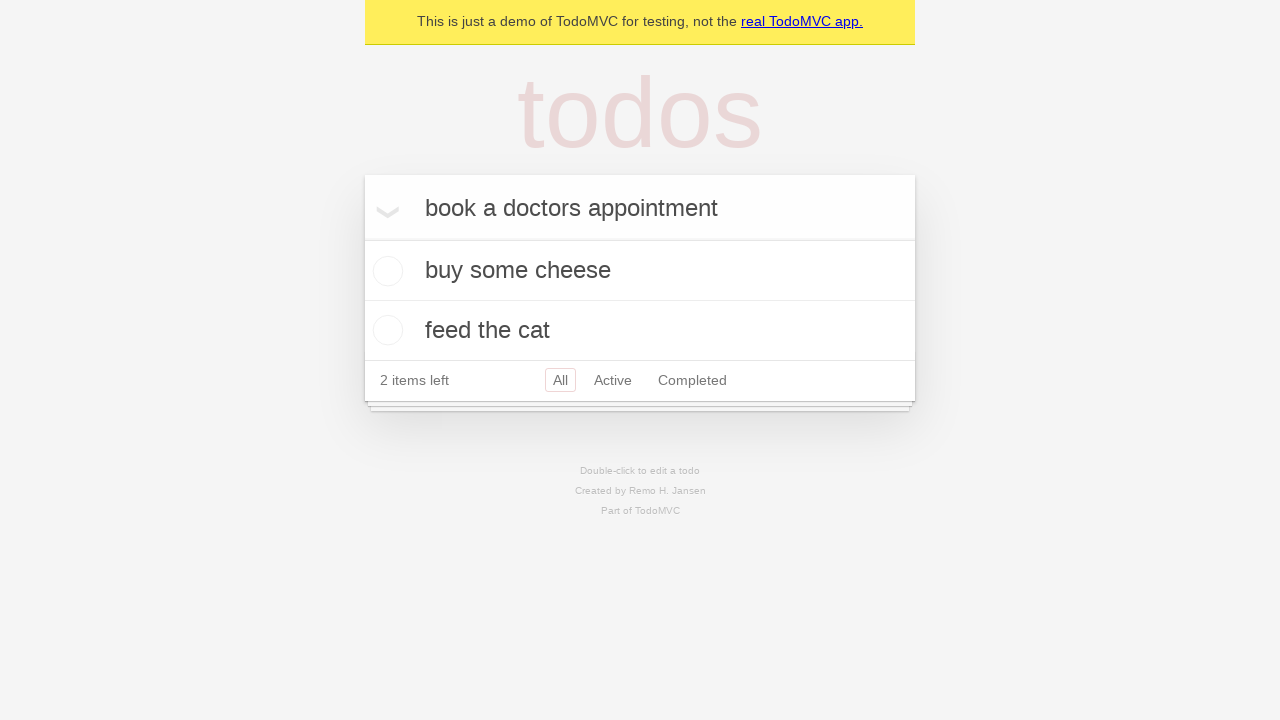

Pressed Enter to add third todo on .new-todo
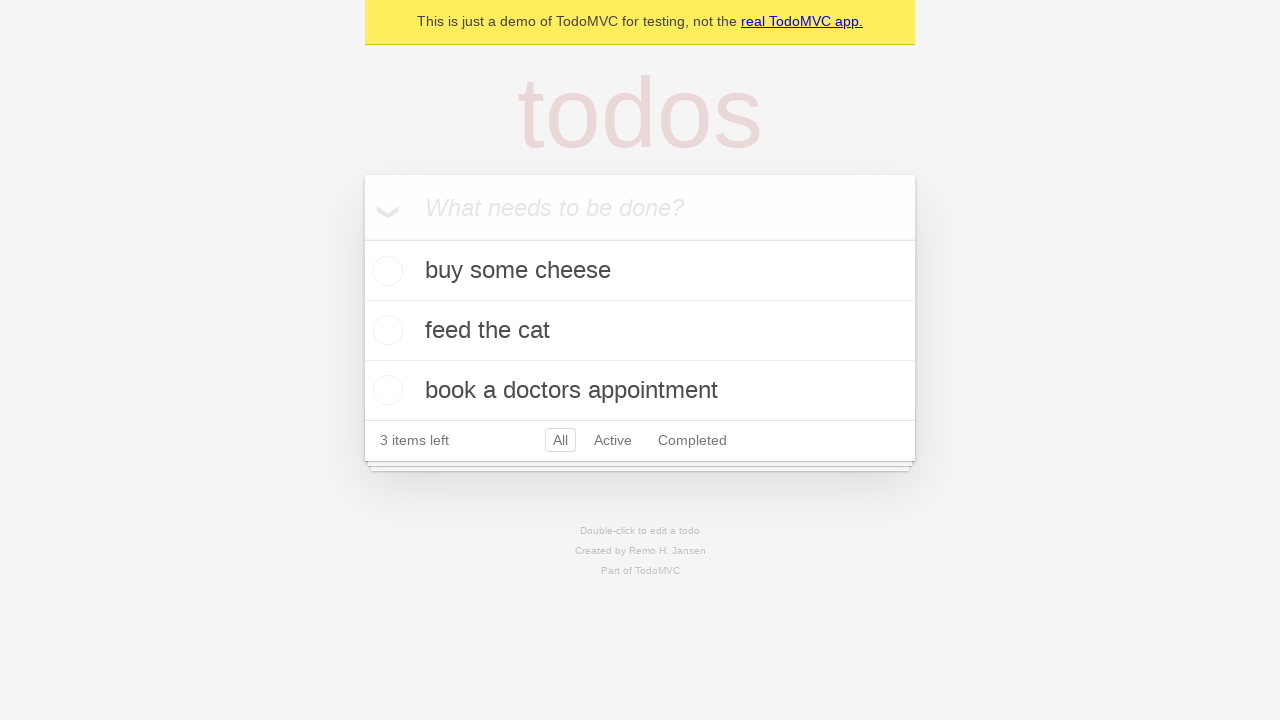

Checked second todo to mark it as completed at (385, 330) on .todo-list li .toggle >> nth=1
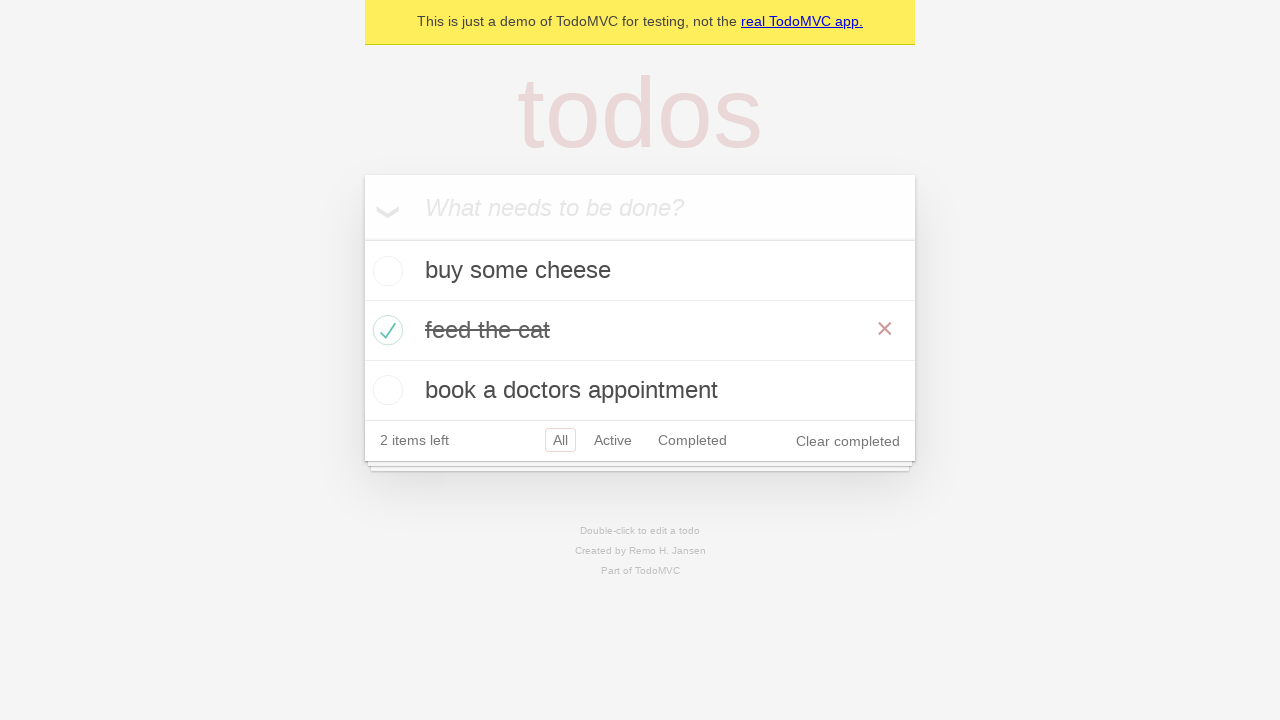

Clicked 'All' filter to view all todos at (560, 440) on .filters >> text=All
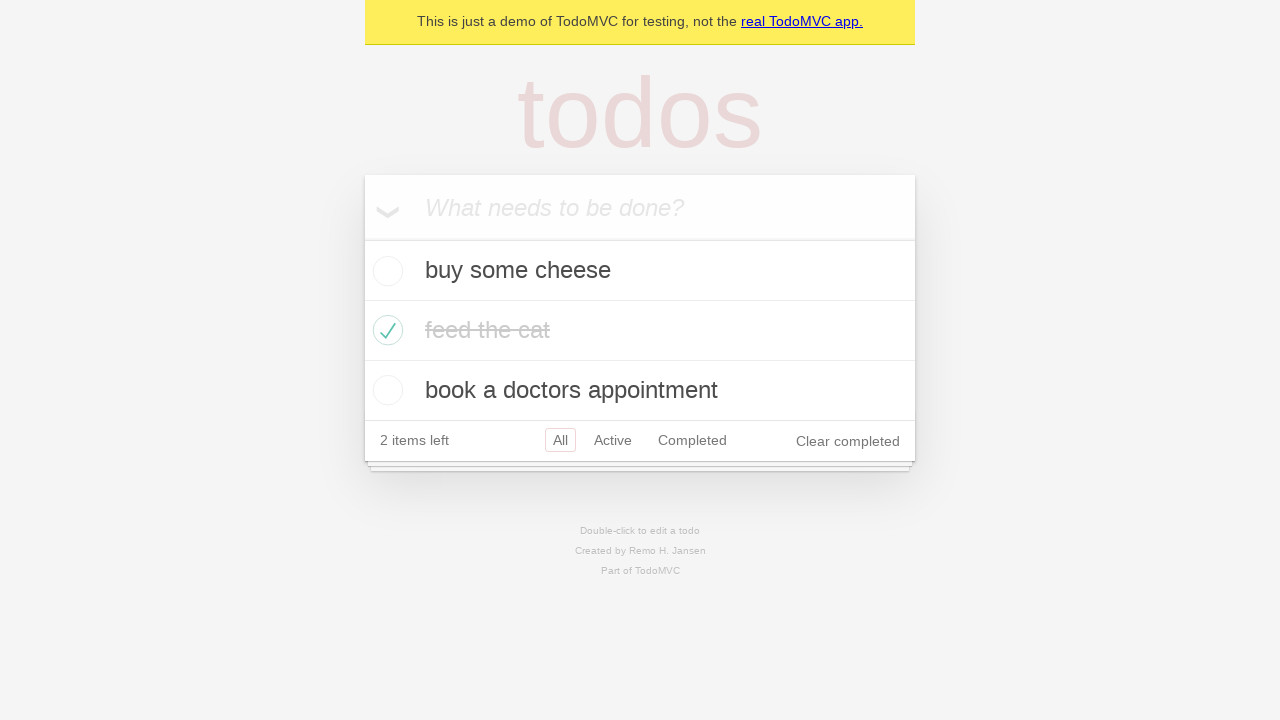

Clicked 'Active' filter to view only active todos at (613, 440) on .filters >> text=Active
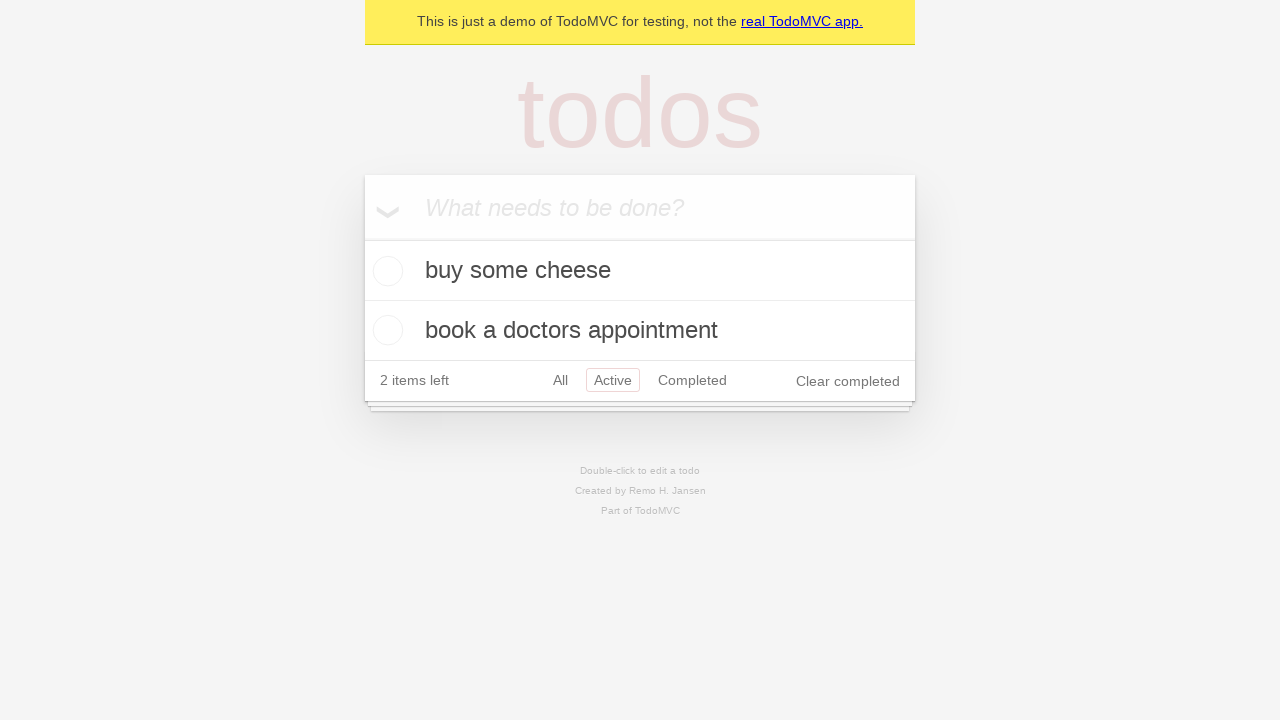

Clicked 'Completed' filter to view only completed todos at (692, 380) on .filters >> text=Completed
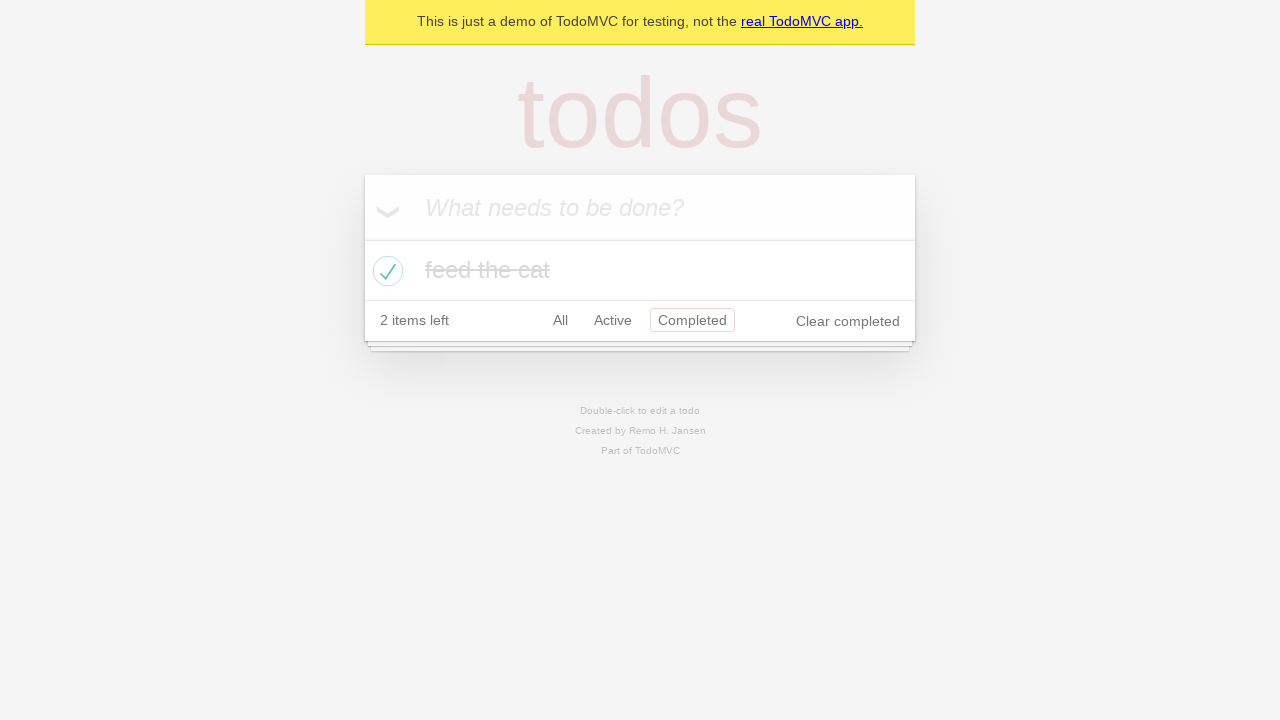

Navigated back from Completed filter view to Active filter view
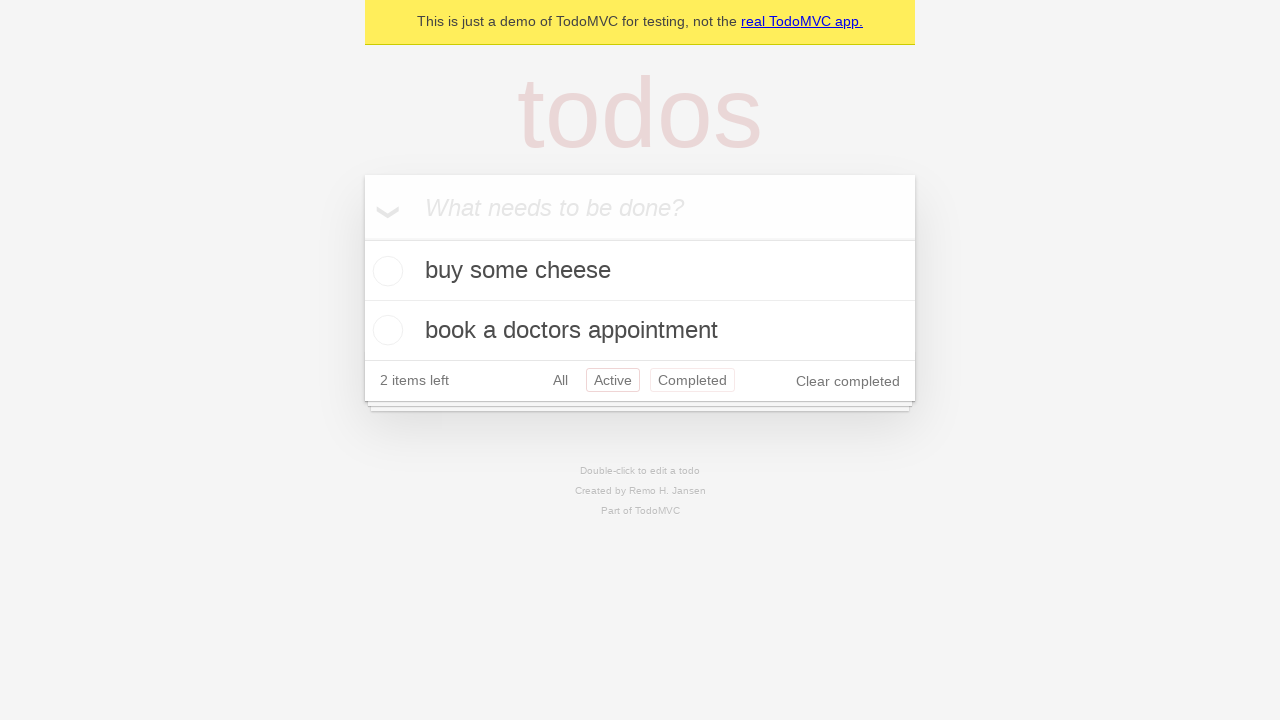

Navigated back from Active filter view to All filter view
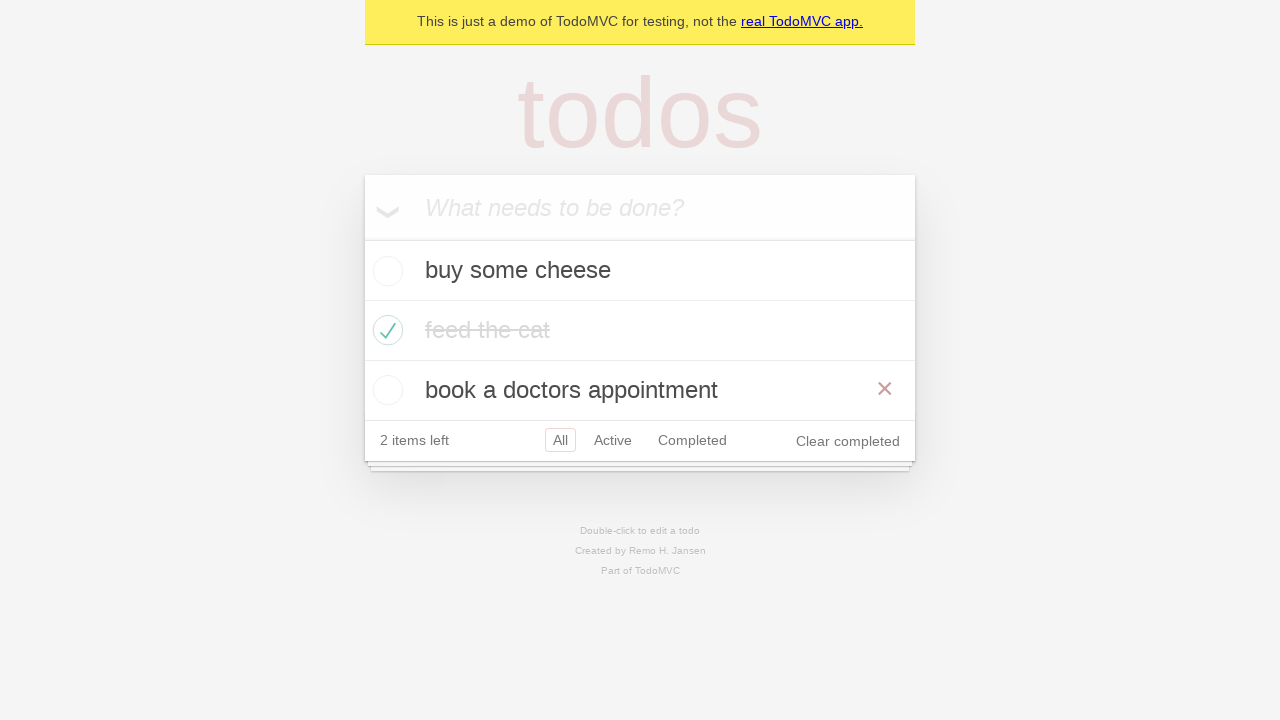

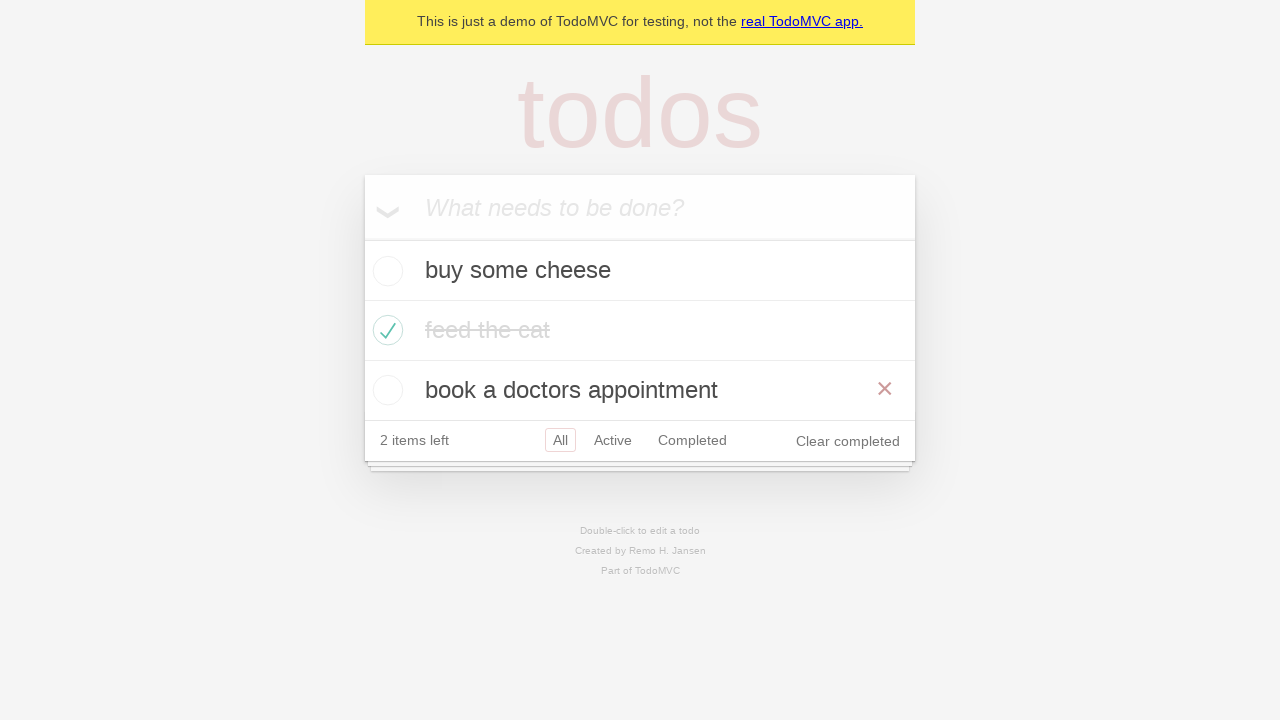